Tests window handling functionality by clicking a button that opens new tabs with a delay and then iterating through all opened windows

Starting URL: https://www.leafground.com/window.xhtml

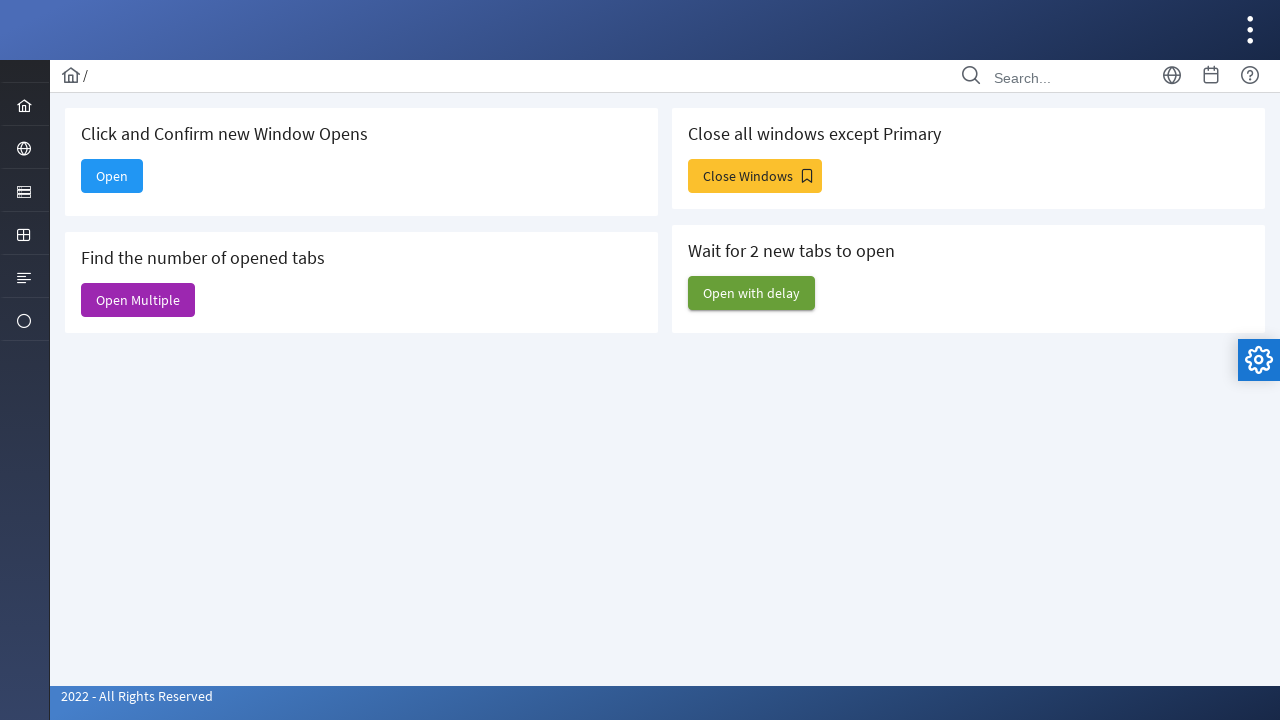

Clicked 'Open with delay' button to trigger new tabs at (752, 293) on xpath=//span[text()='Open with delay']
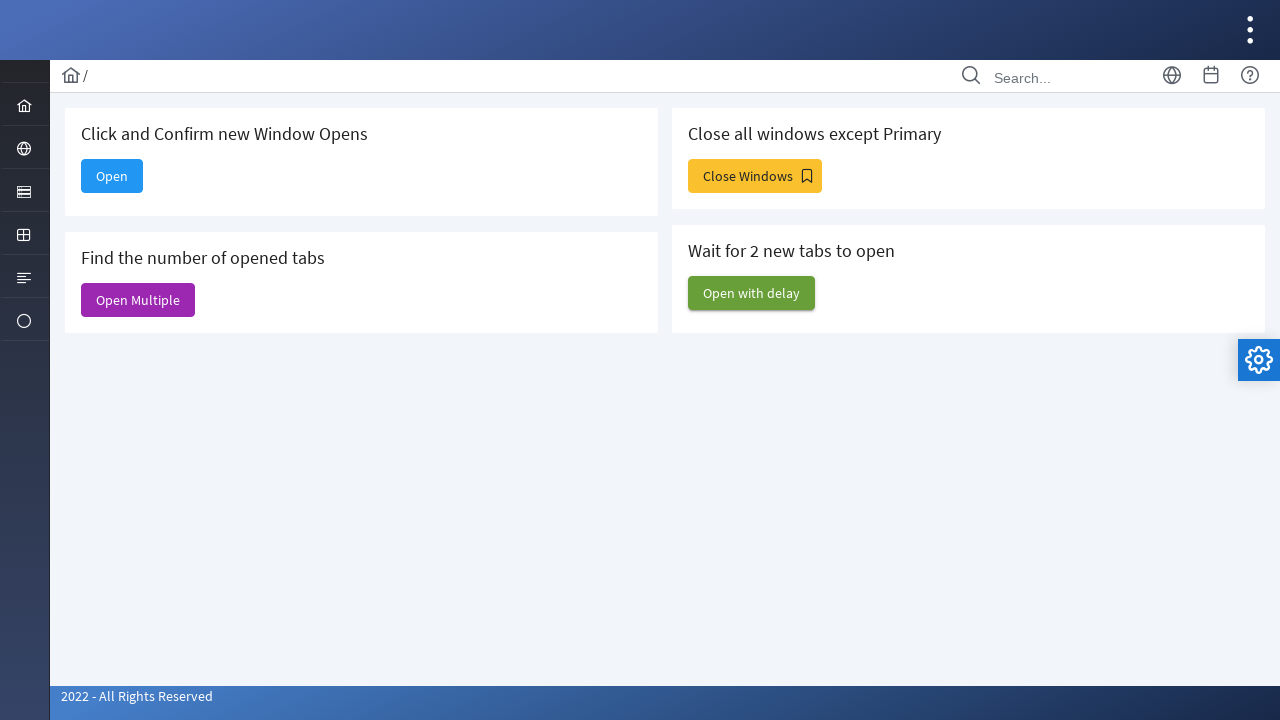

Waited 3 seconds for delayed tabs to open
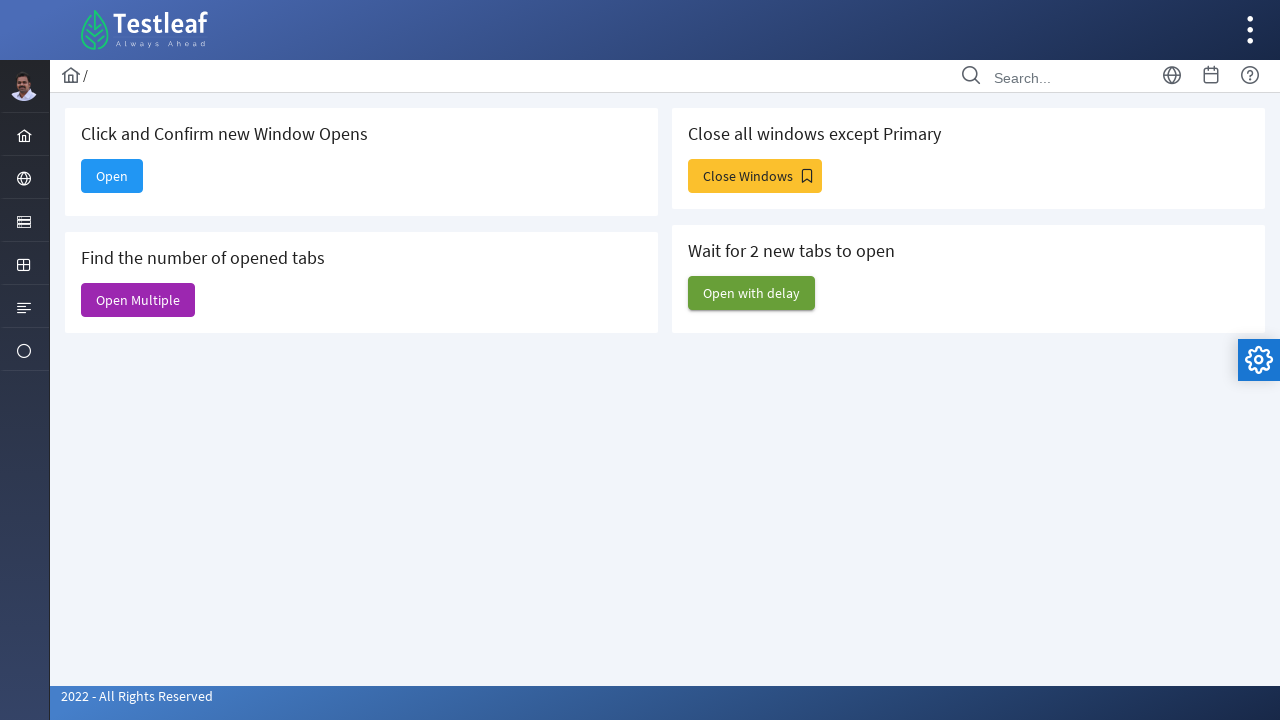

Retrieved all 6 pages/tabs from context
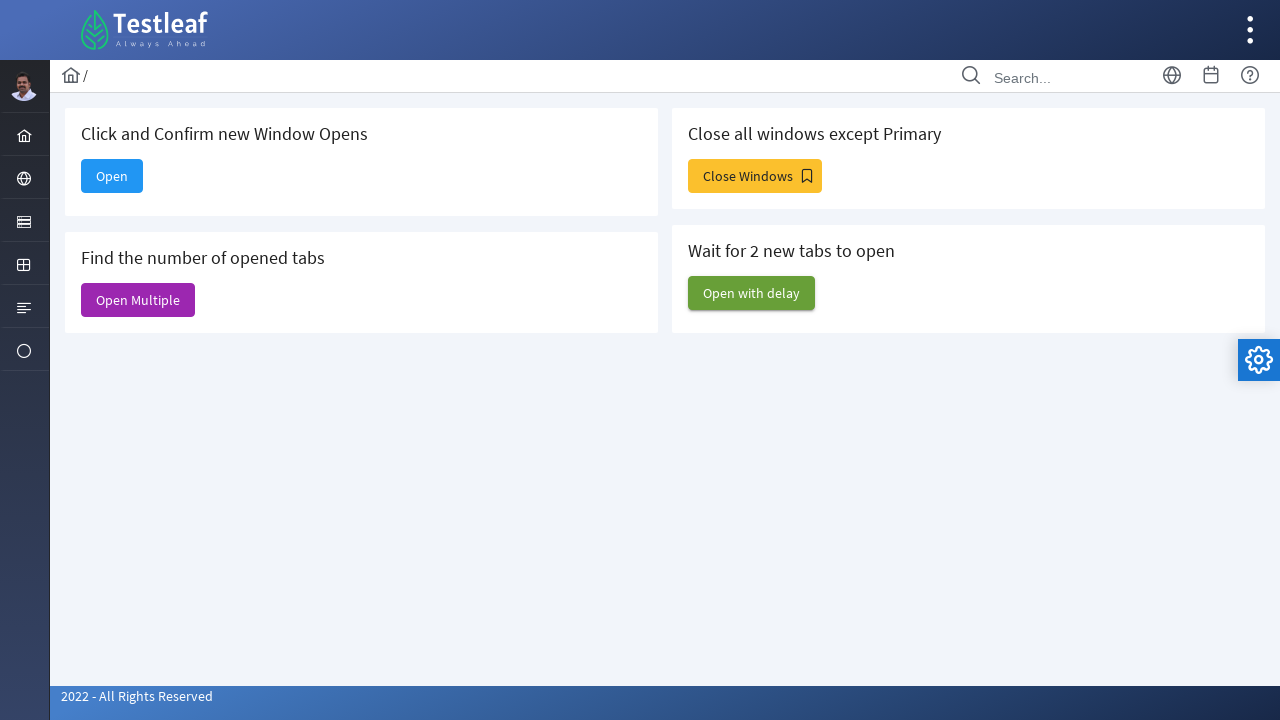

Switched to tab with title 'Window'
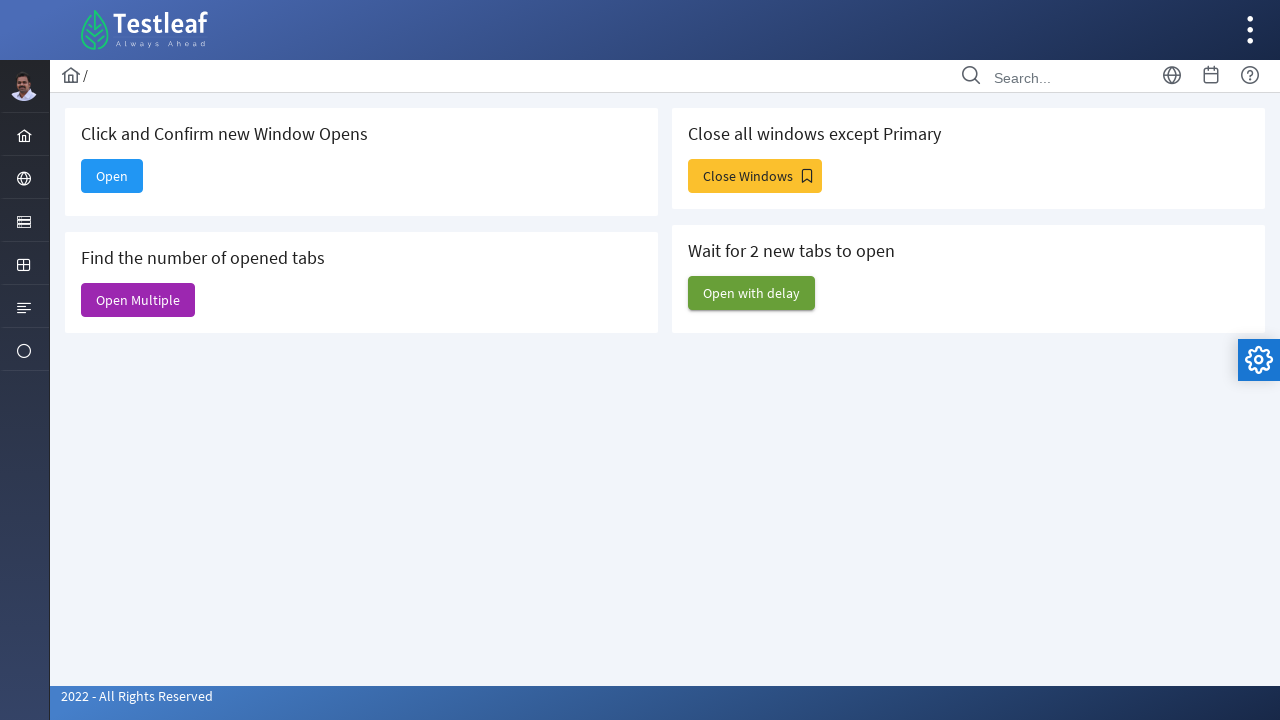

Printed window title: Window
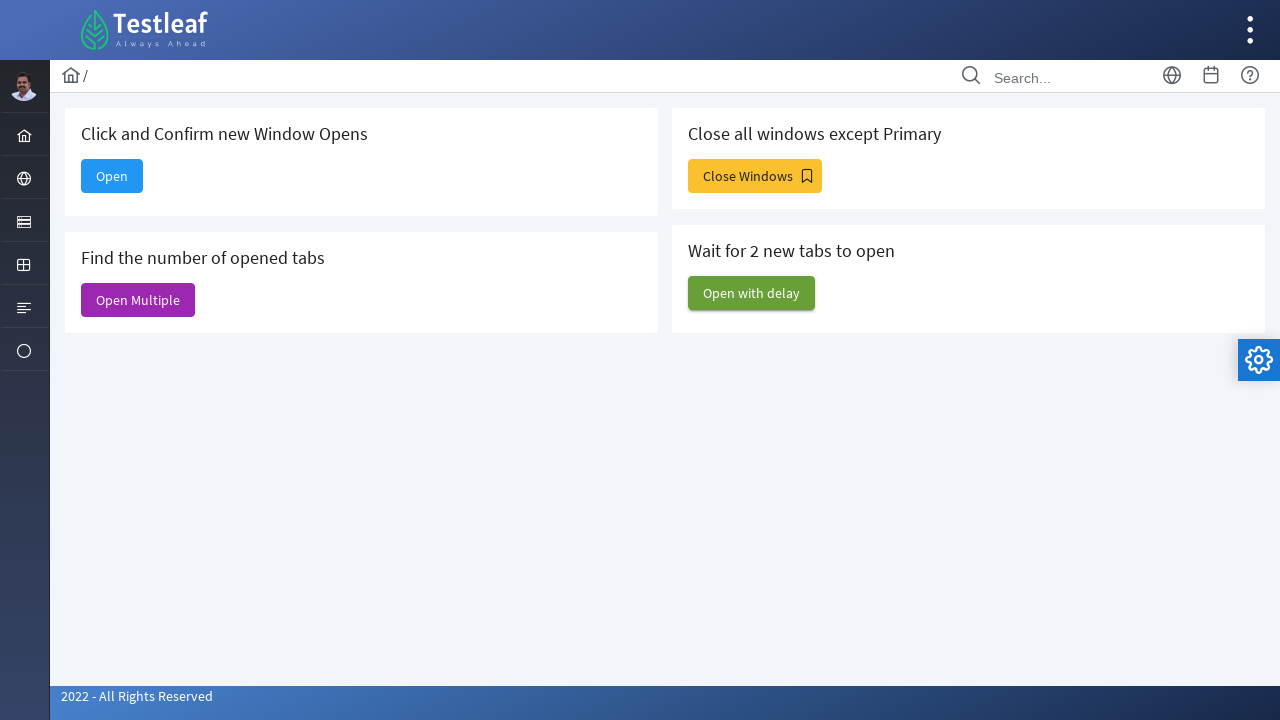

Switched to tab with title 'Alert'
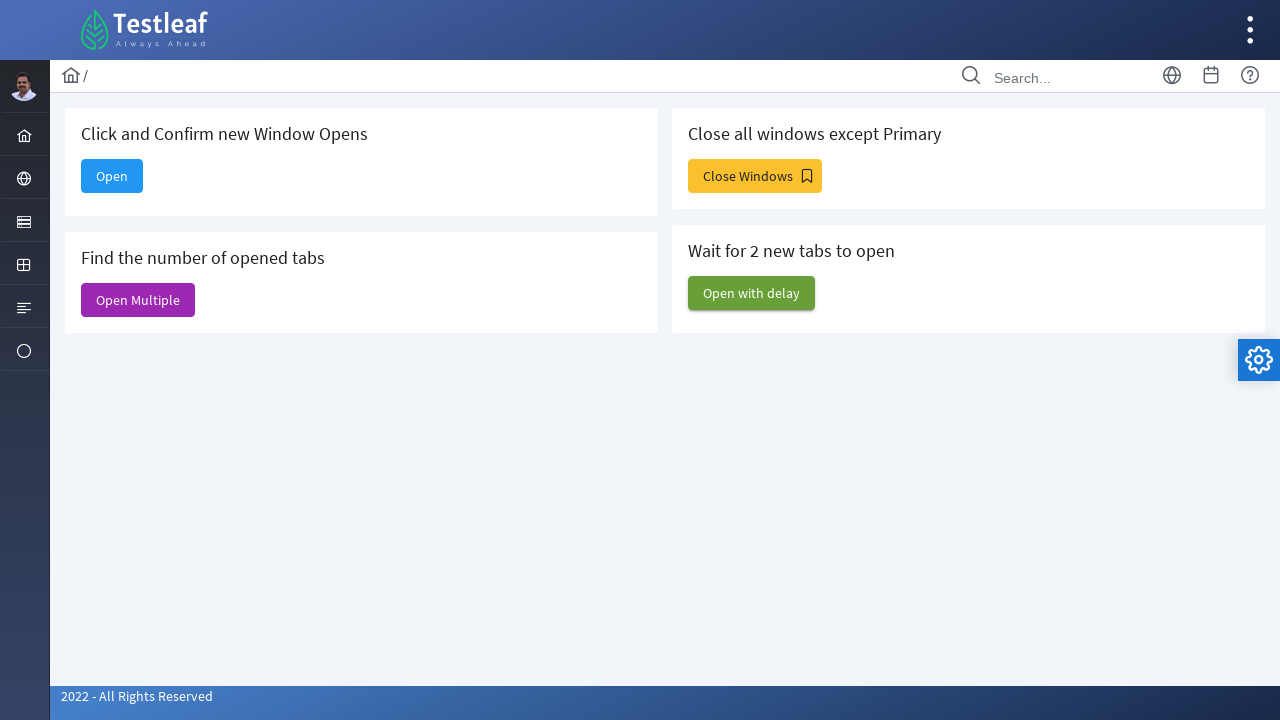

Printed window title: Alert
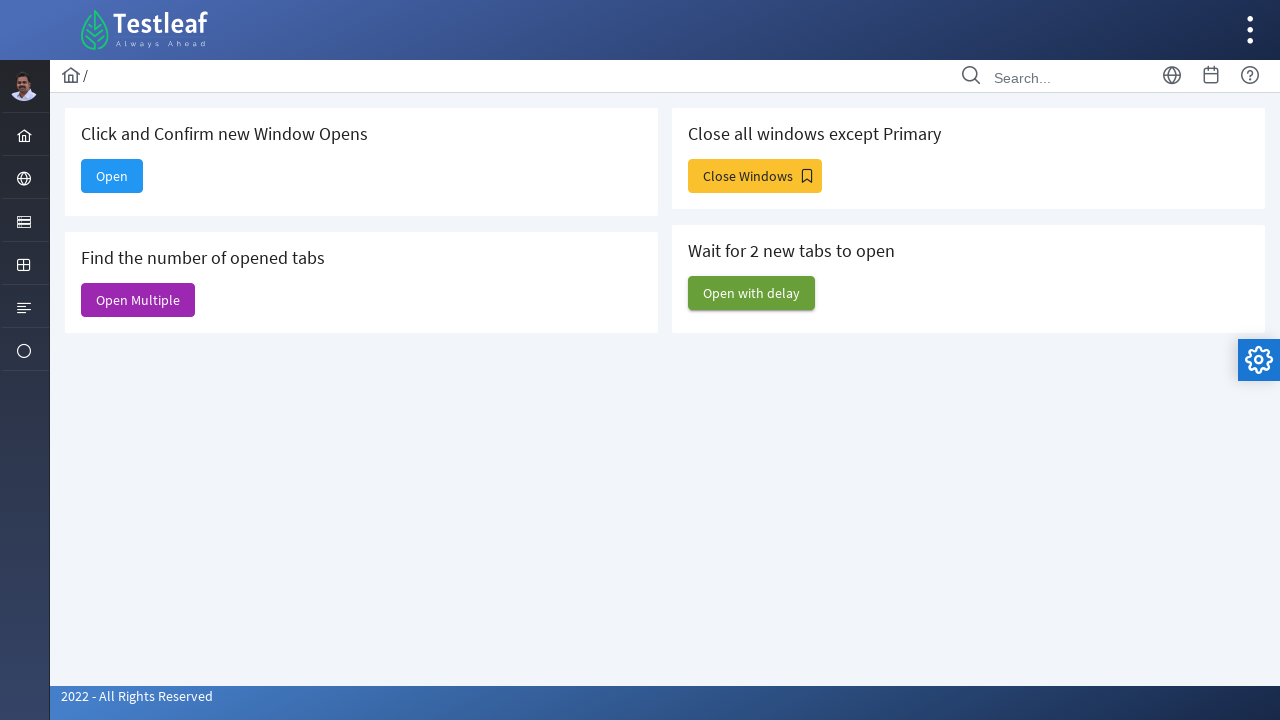

Switched to tab with title 'Input Components'
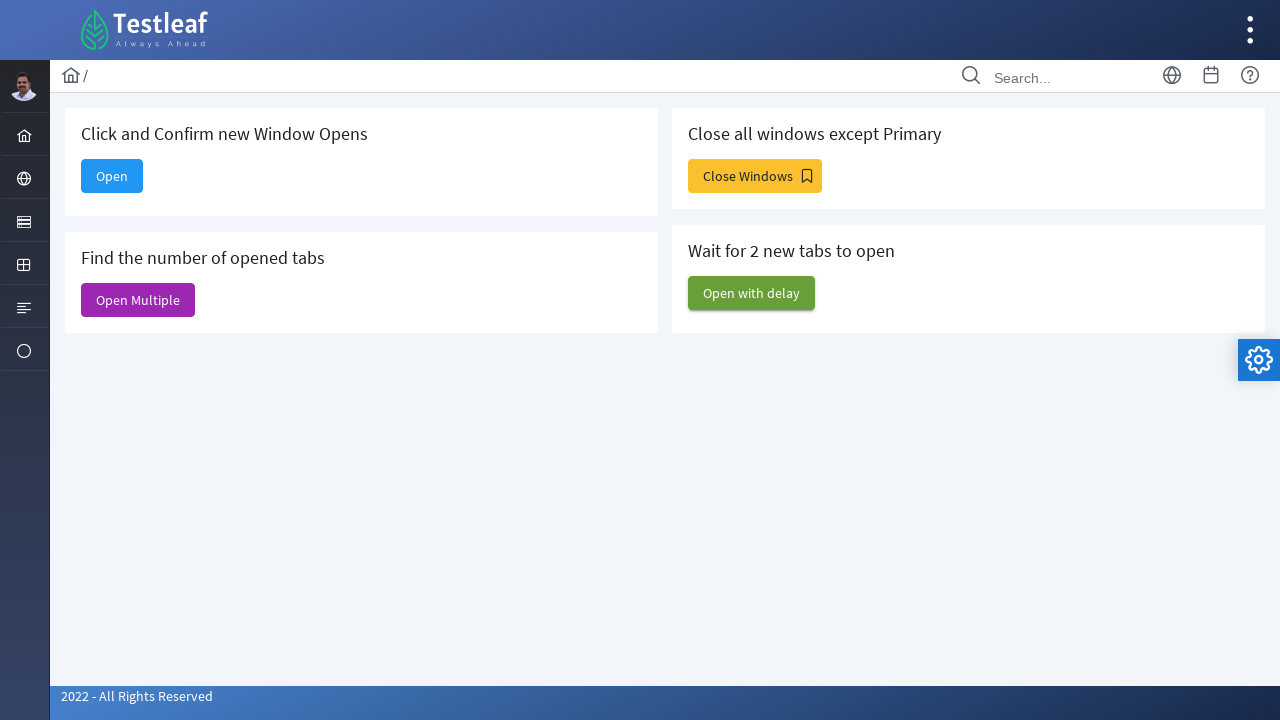

Printed window title: Input Components
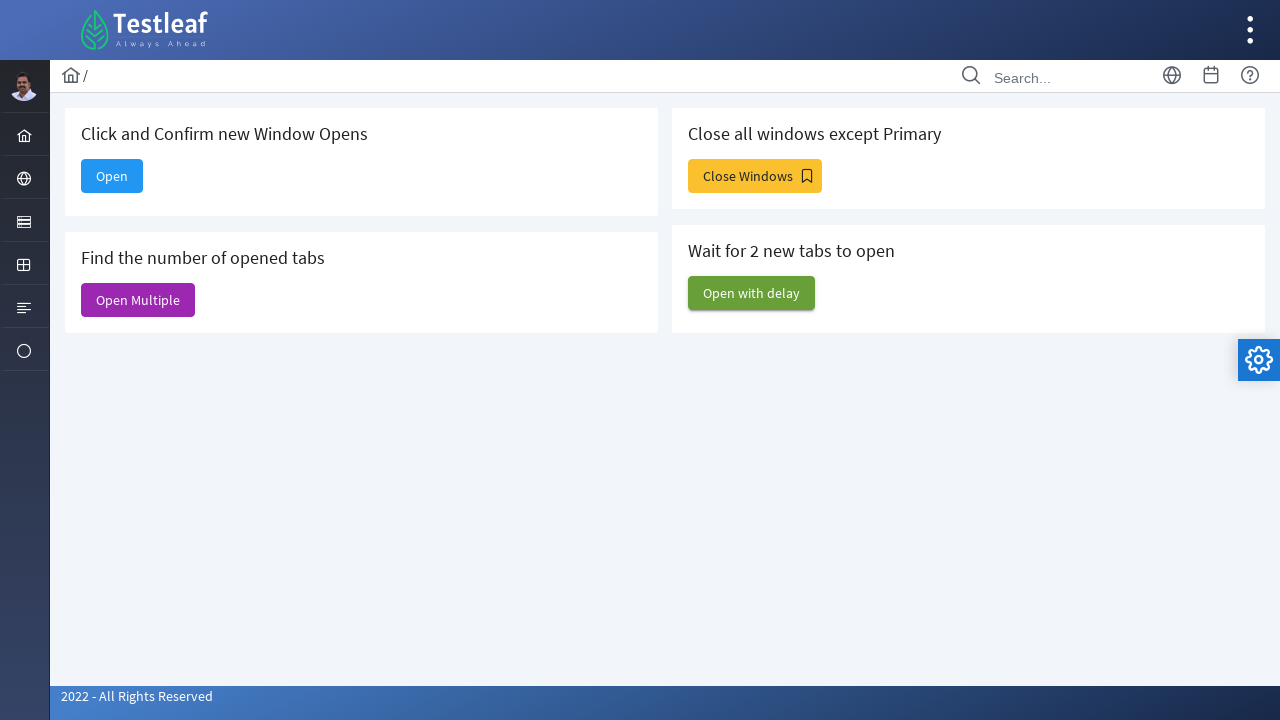

Switched to tab with title 'Dashboard'
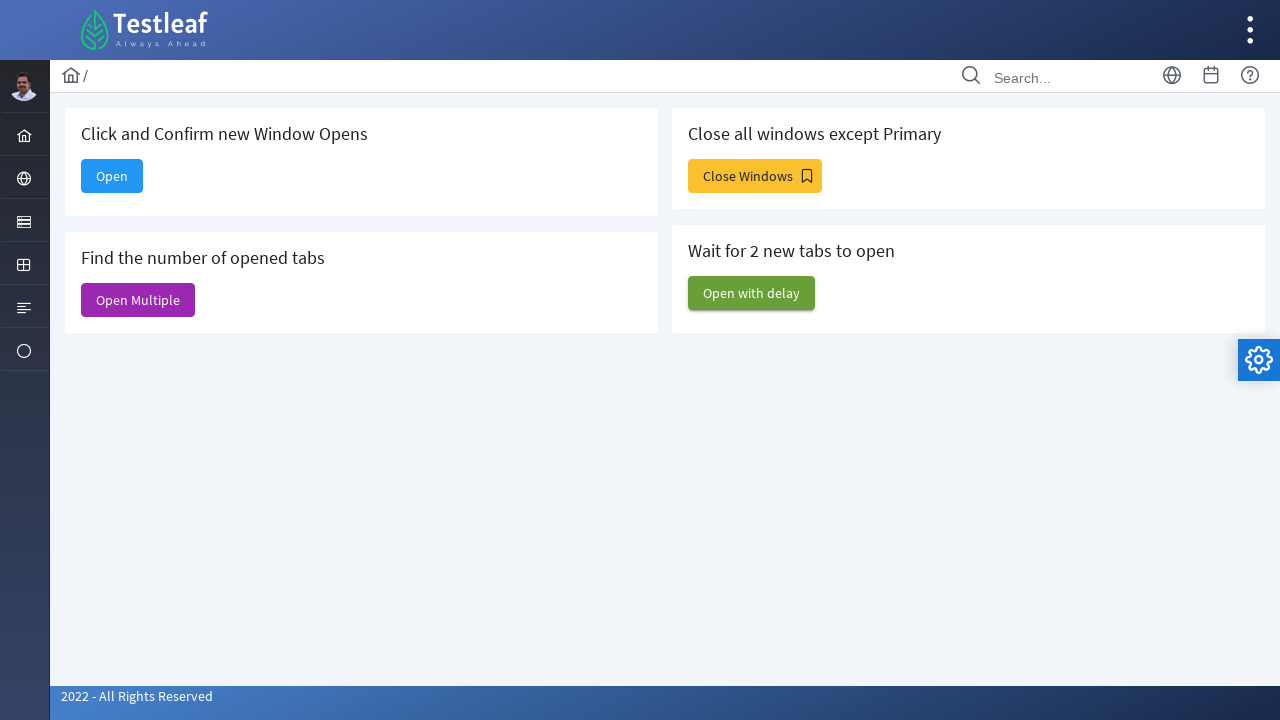

Printed window title: Dashboard
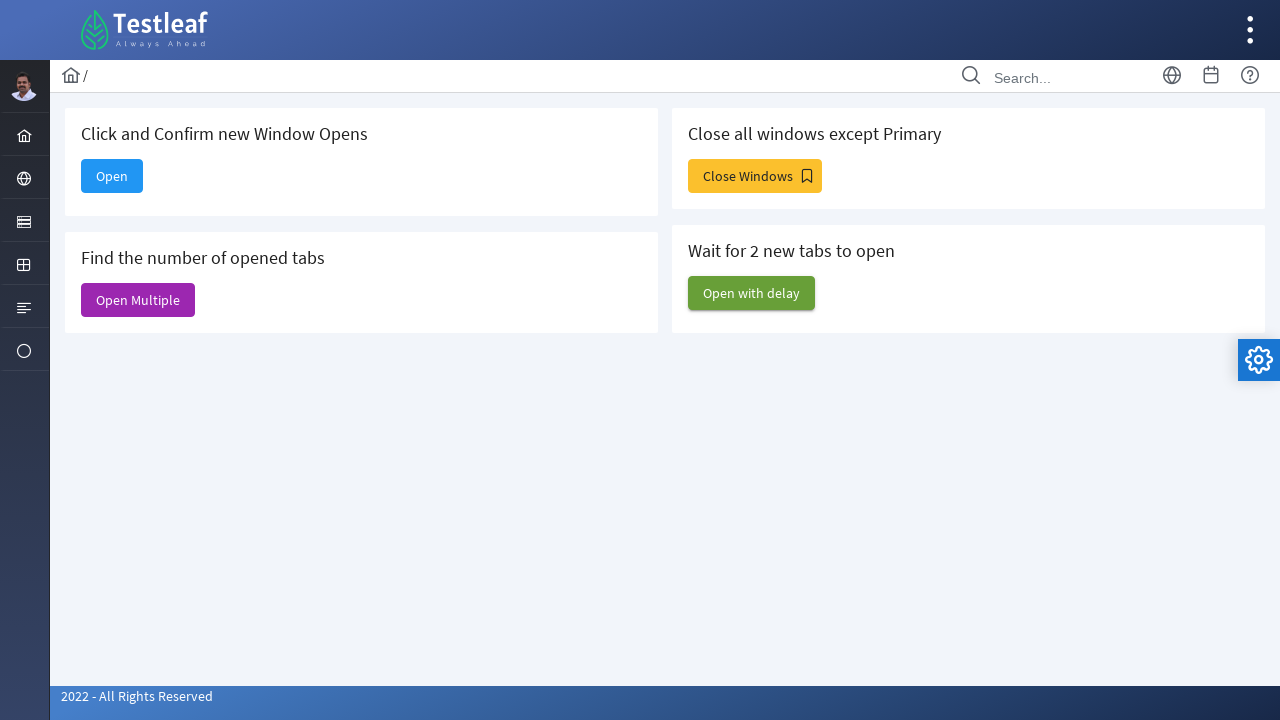

Switched to tab with title 'Web Table'
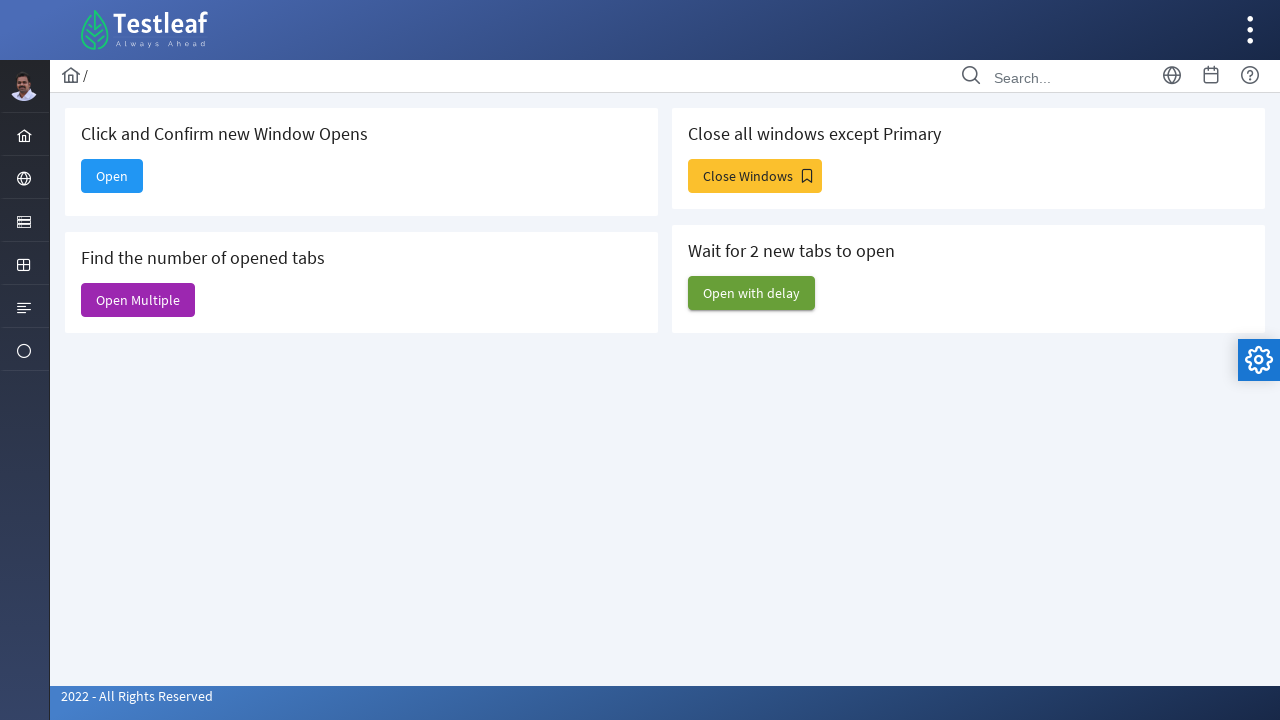

Printed window title: Web Table
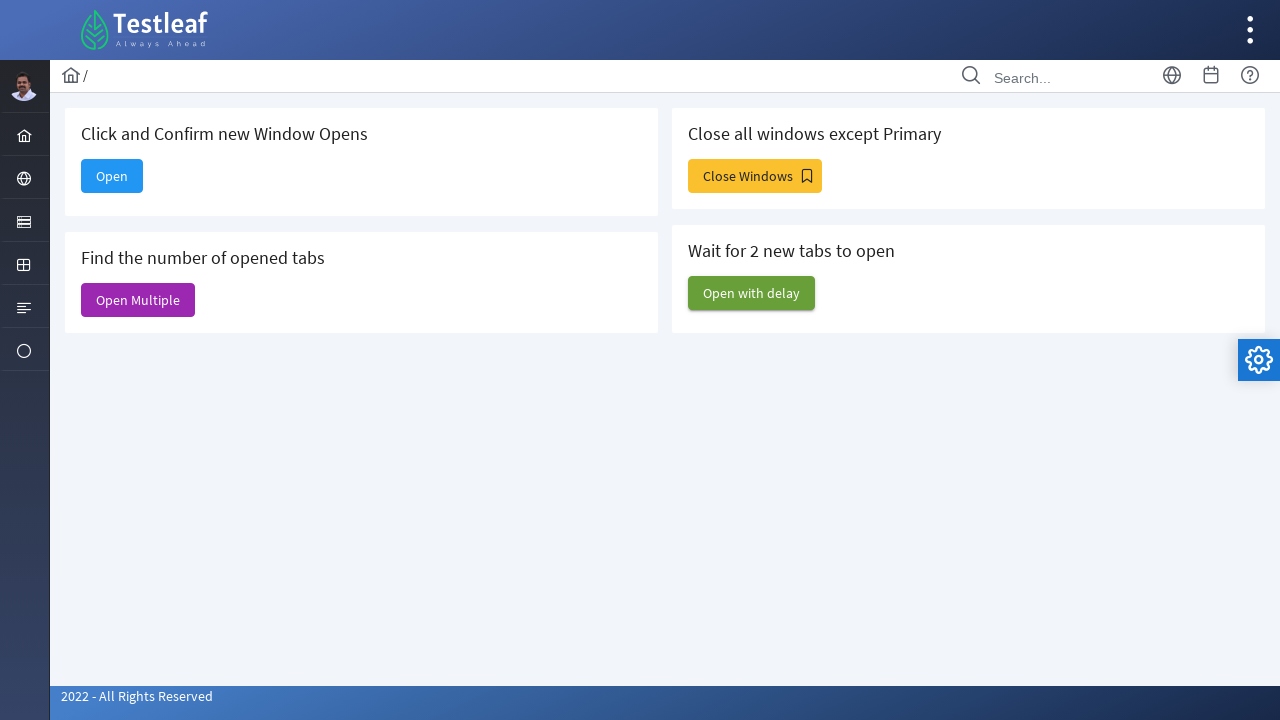

Switched to tab with title 'Dashboard'
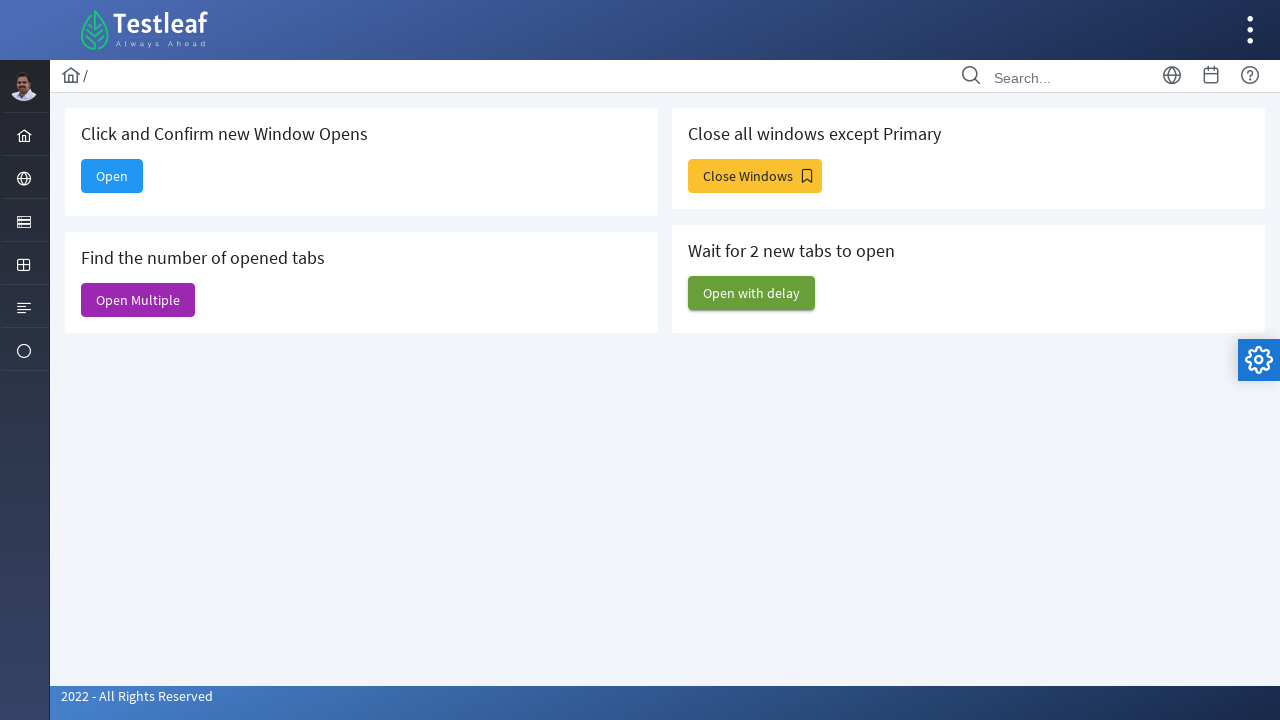

Printed window title: Dashboard
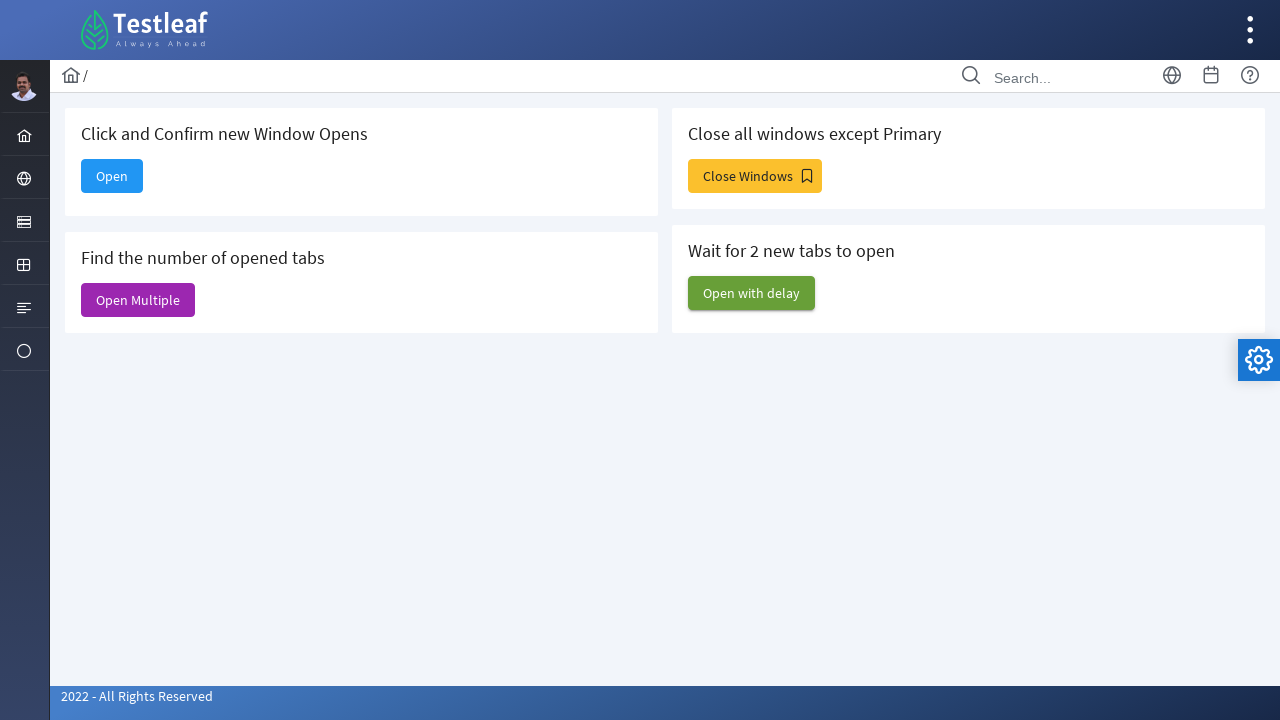

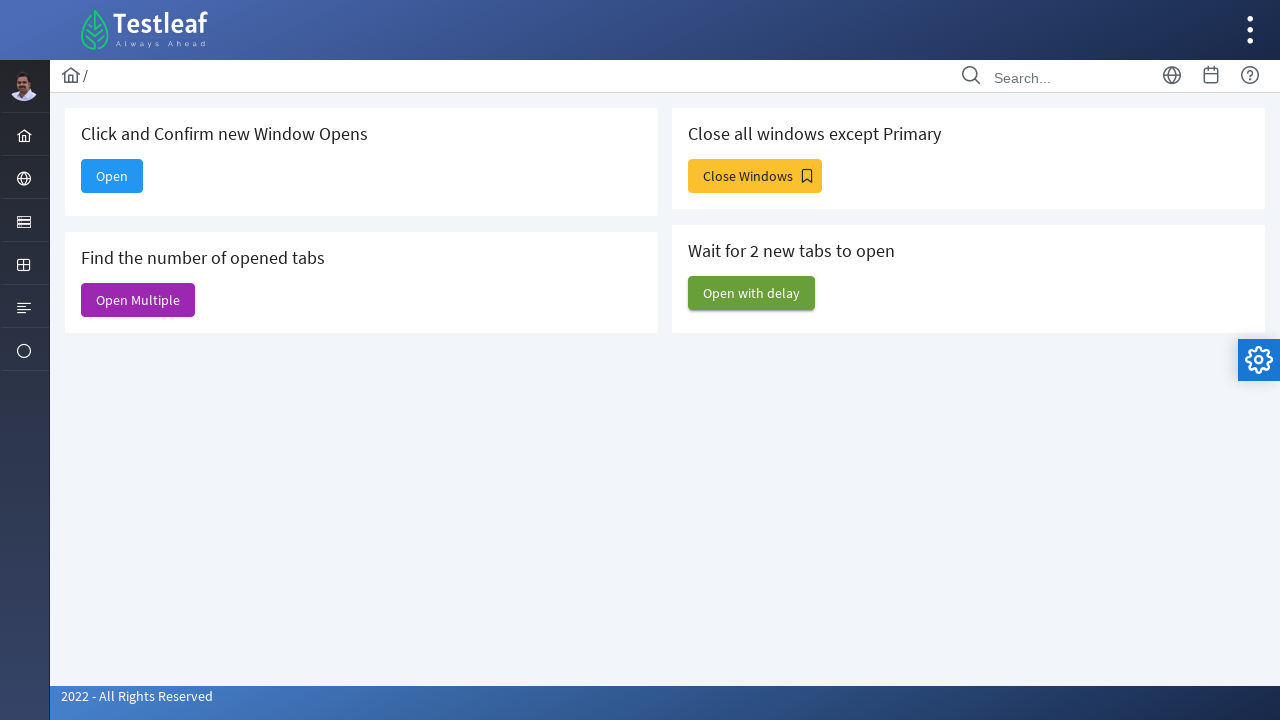